Tests right-clicking an element to display context menu and hovering over menu items

Starting URL: http://swisnl.github.io/jQuery-contextMenu/demo.html

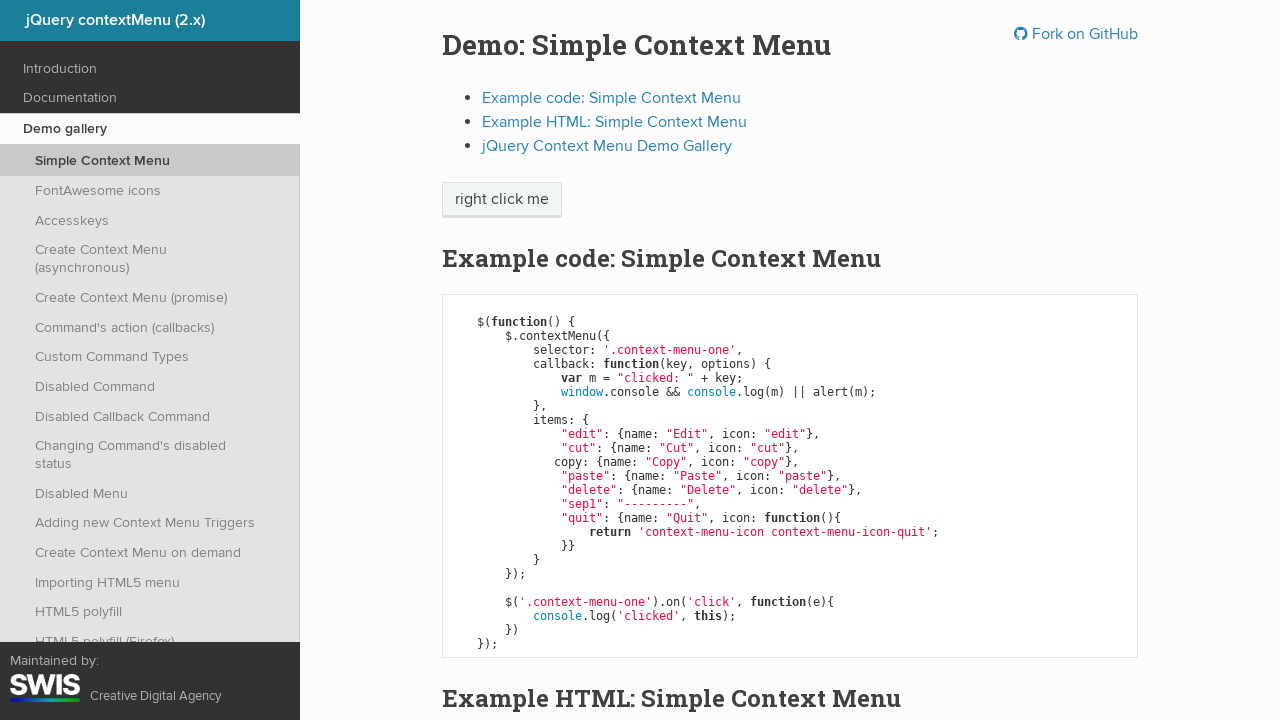

Right-clicked on 'right click me' element to display context menu at (502, 200) on xpath=//span[text()='right click me']
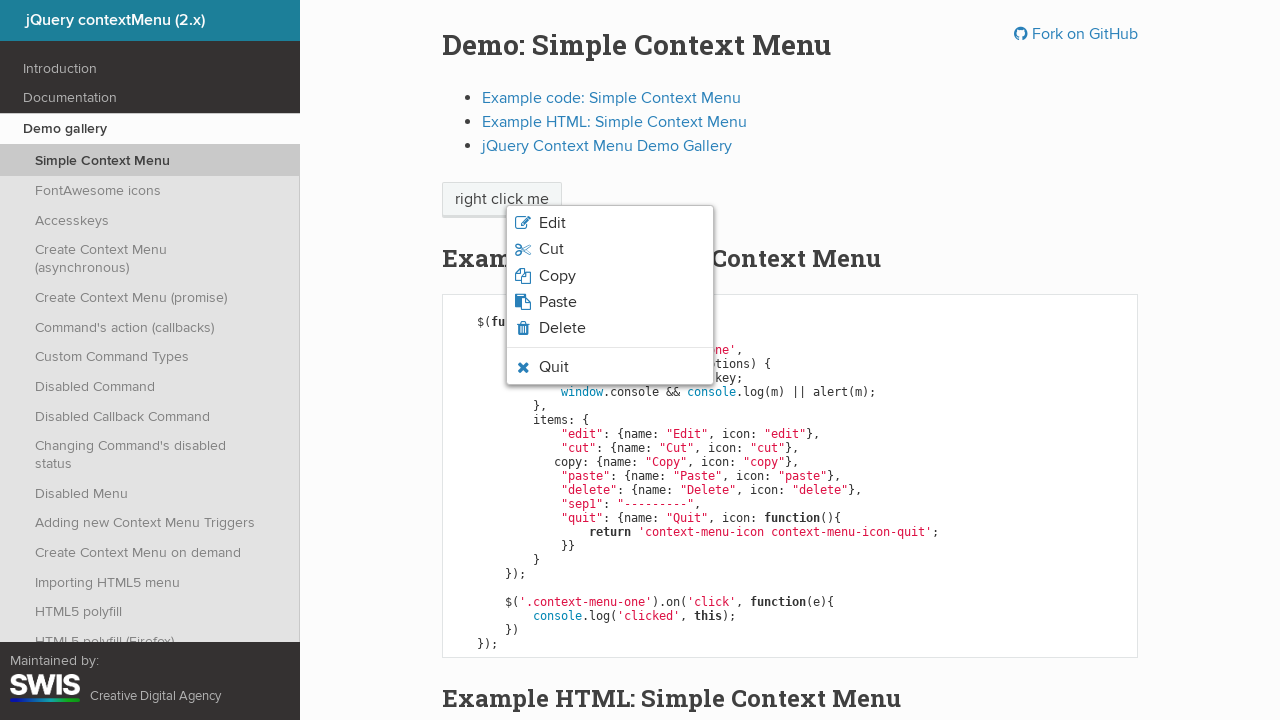

Hovered over the quit option in context menu at (610, 367) on xpath=//li[contains(@class,'context-menu-icon-quit')]
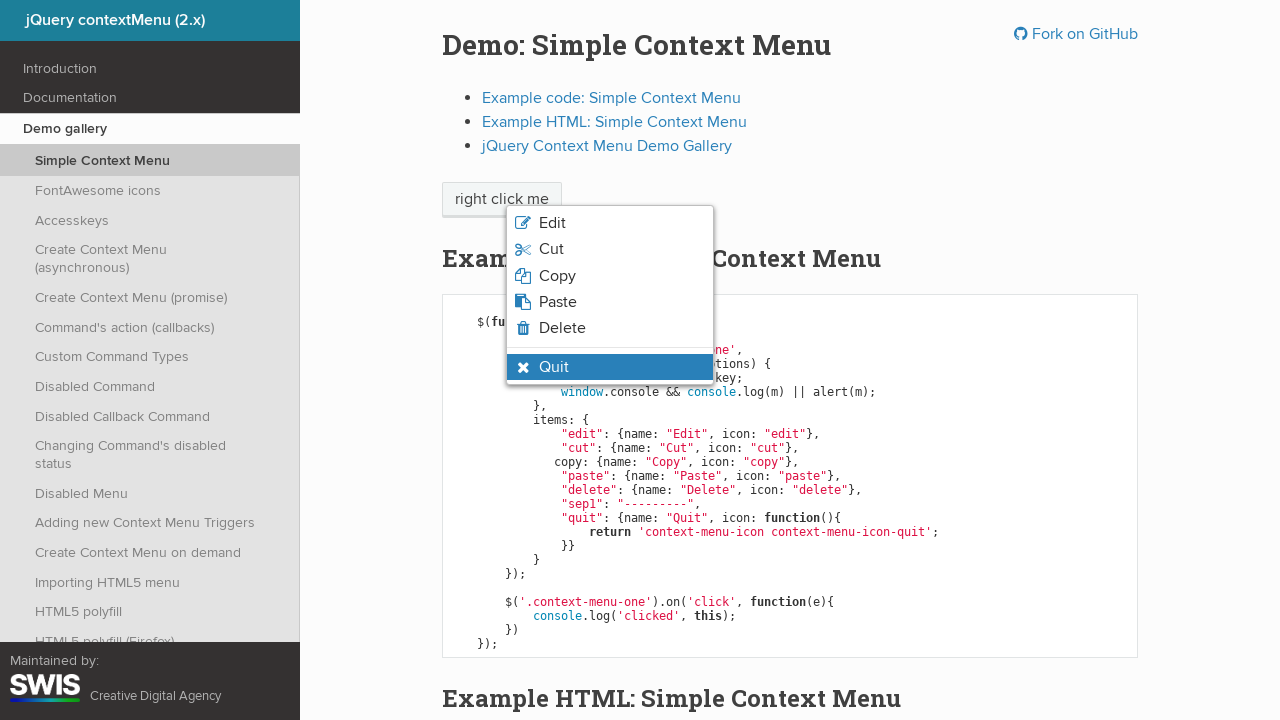

Verified quit option is visible and in hover state
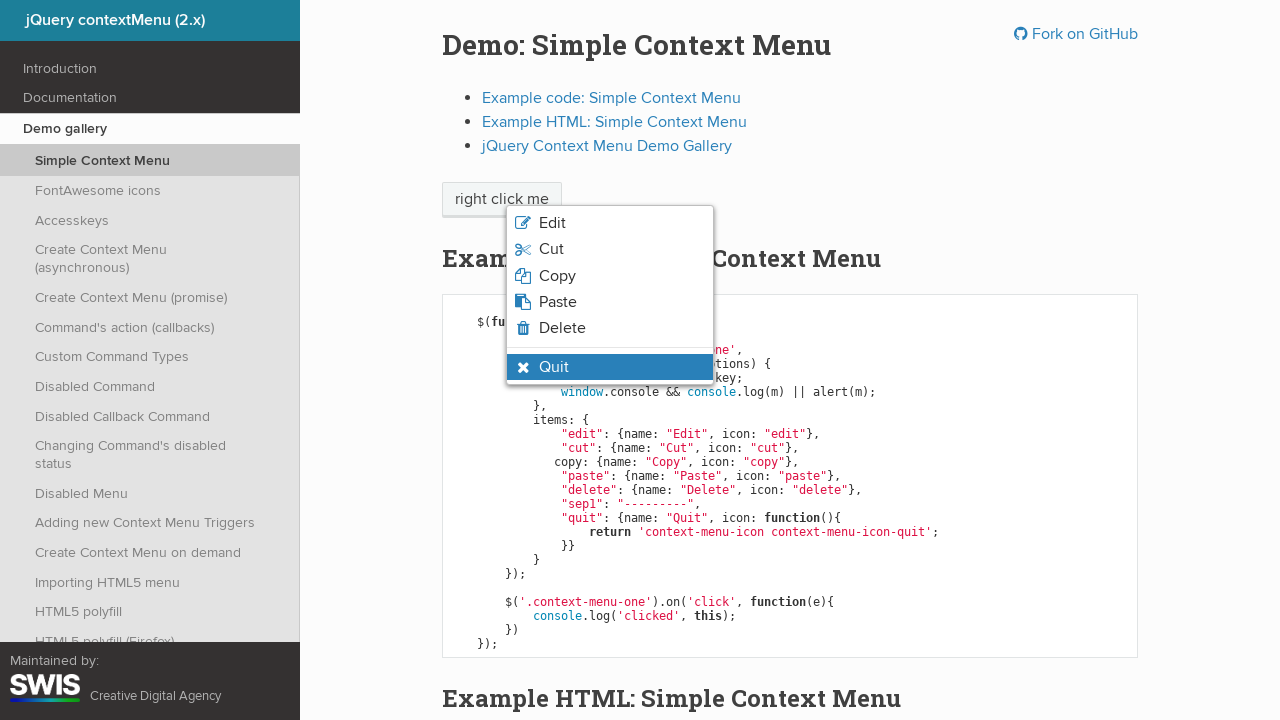

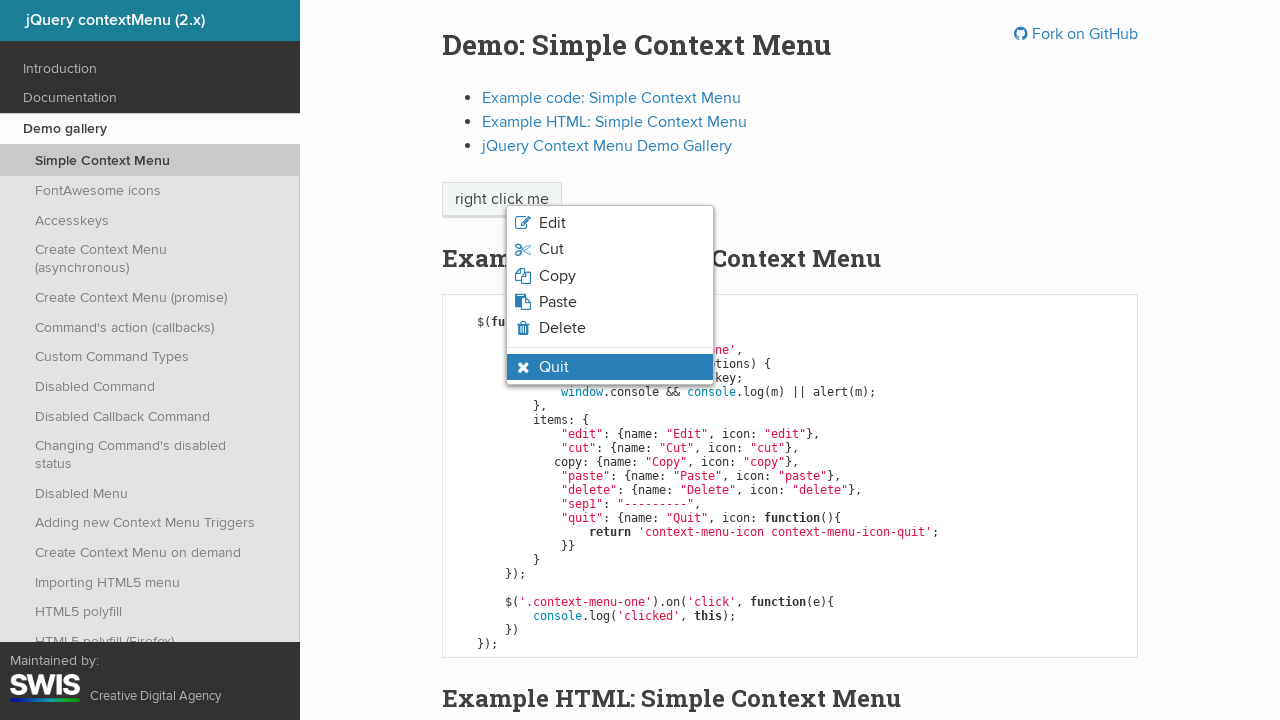